Navigates to the Selenium downloads page and maximizes the browser window

Starting URL: https://www.selenium.dev/downloads

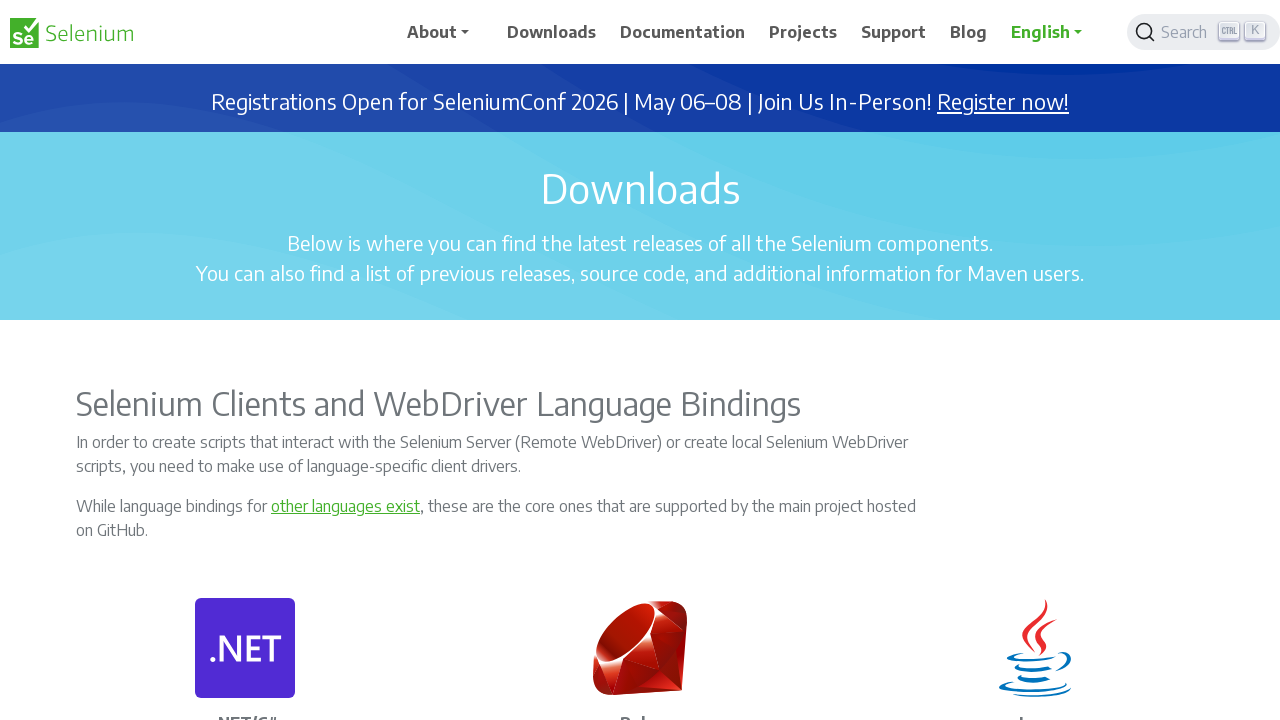

Set viewport size to 1920x1080
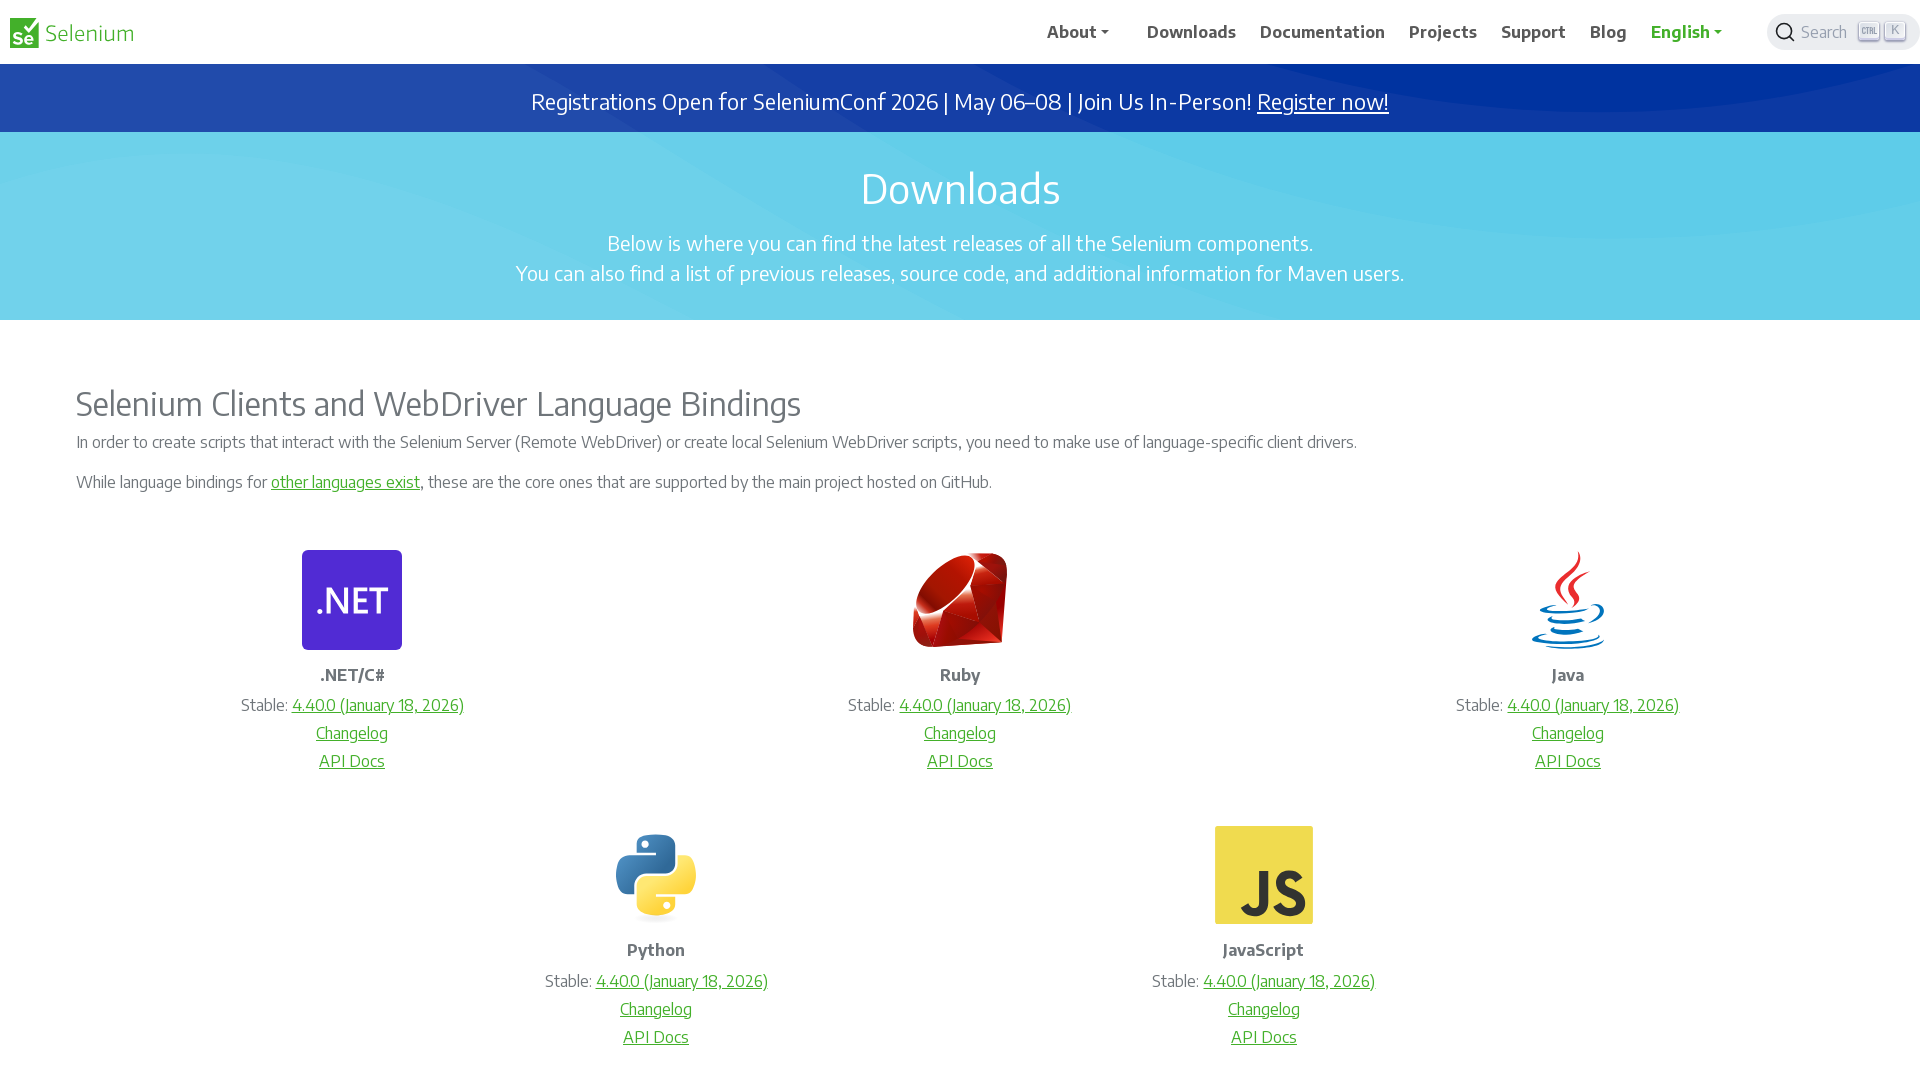

Page fully loaded (domcontentloaded)
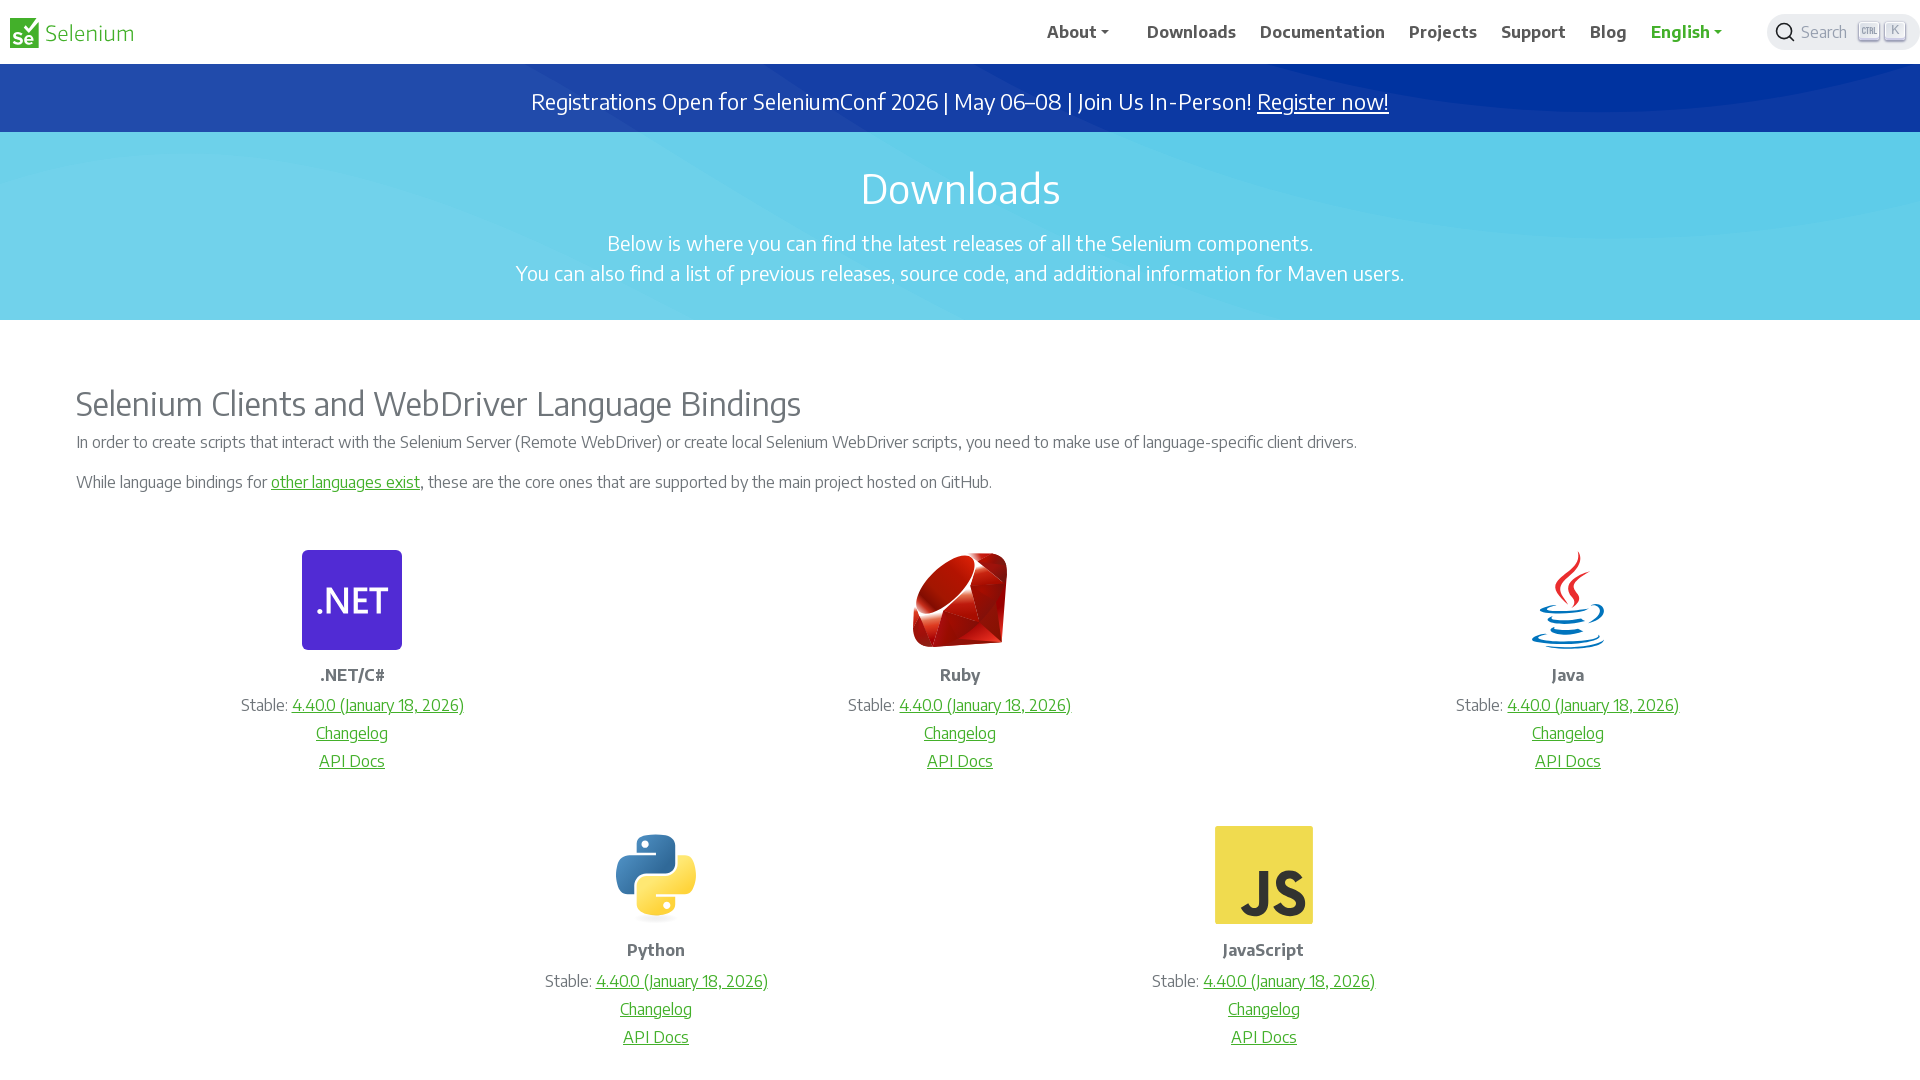

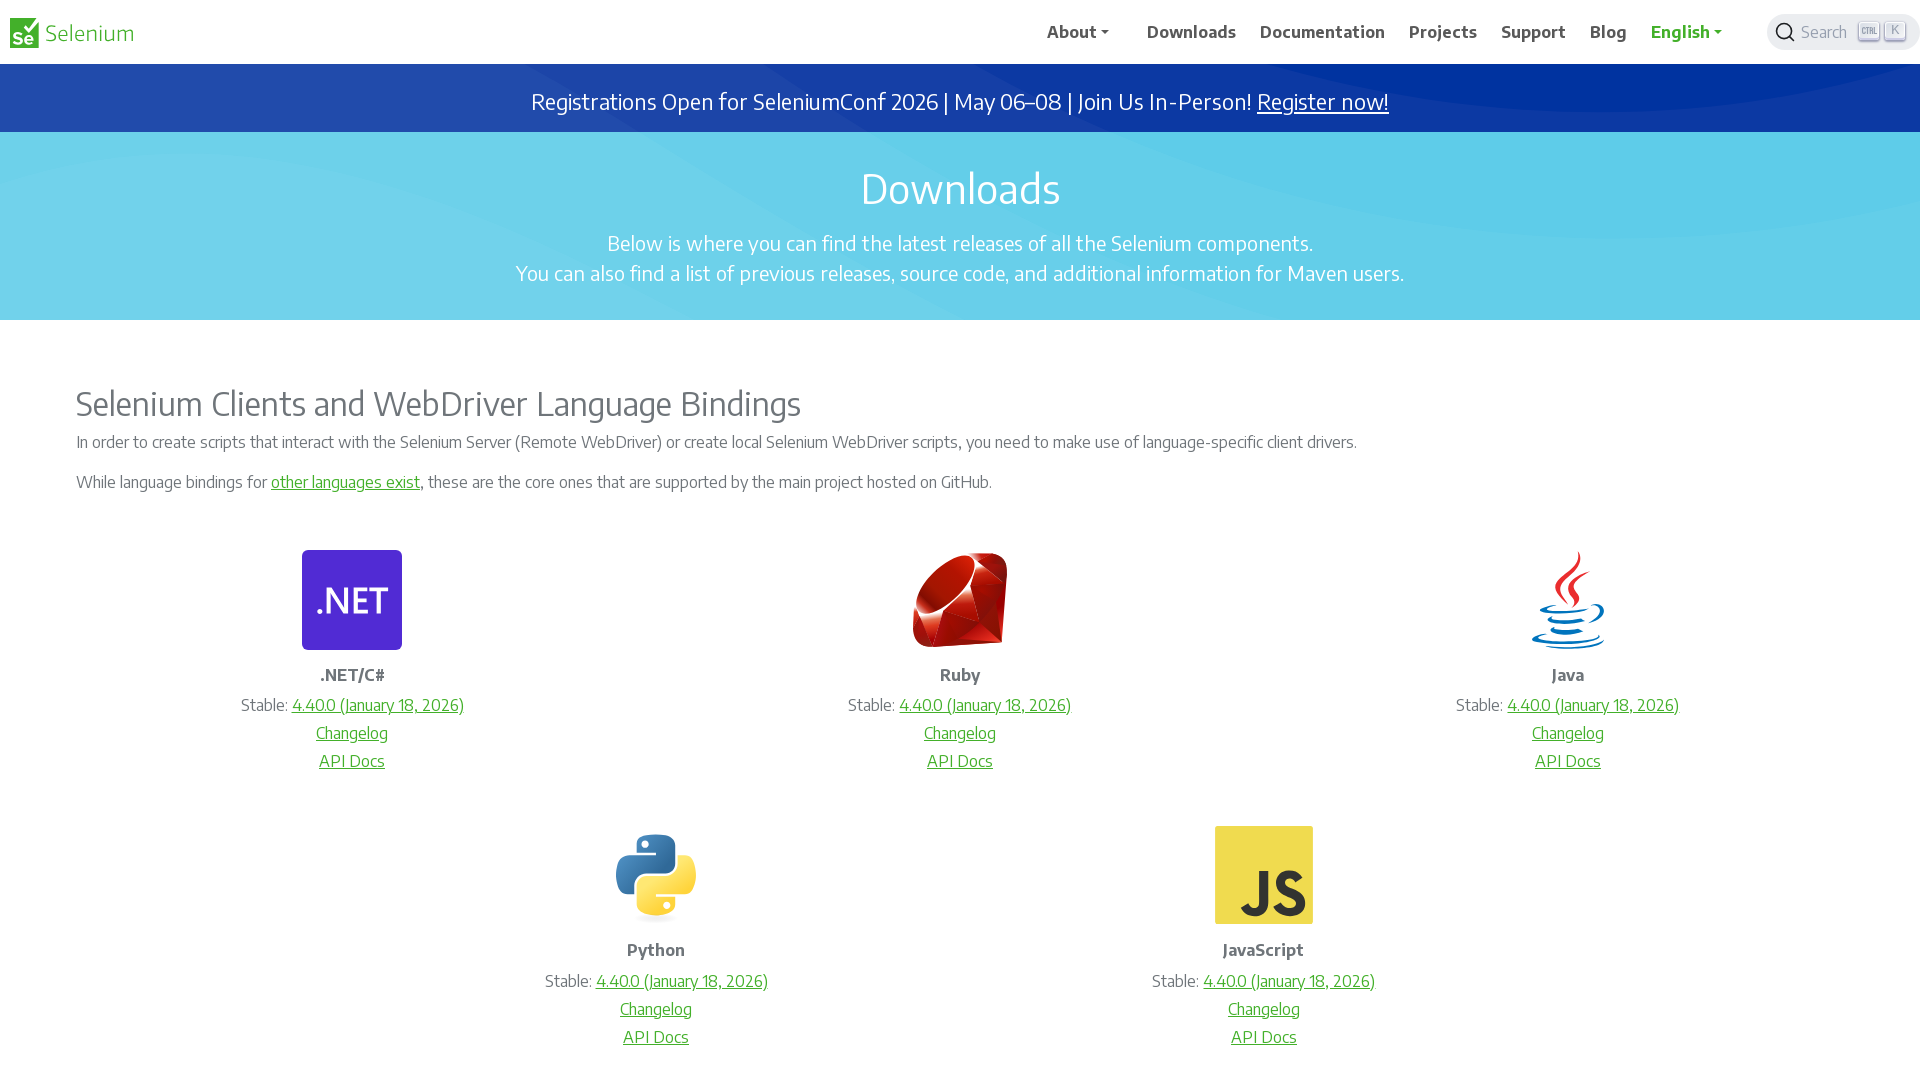